Tests that the Help Center link in the contact section of the footer is clickable

Starting URL: https://deens-master.now.sh/

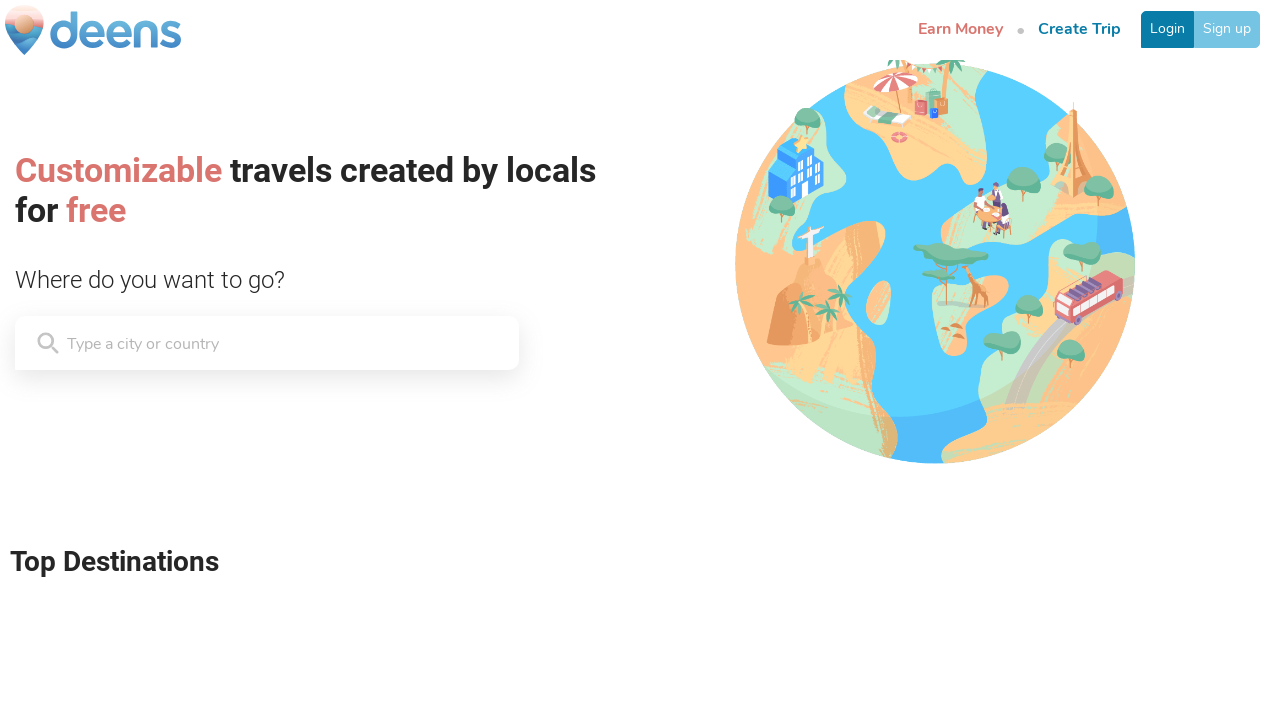

Navigated to Deens homepage
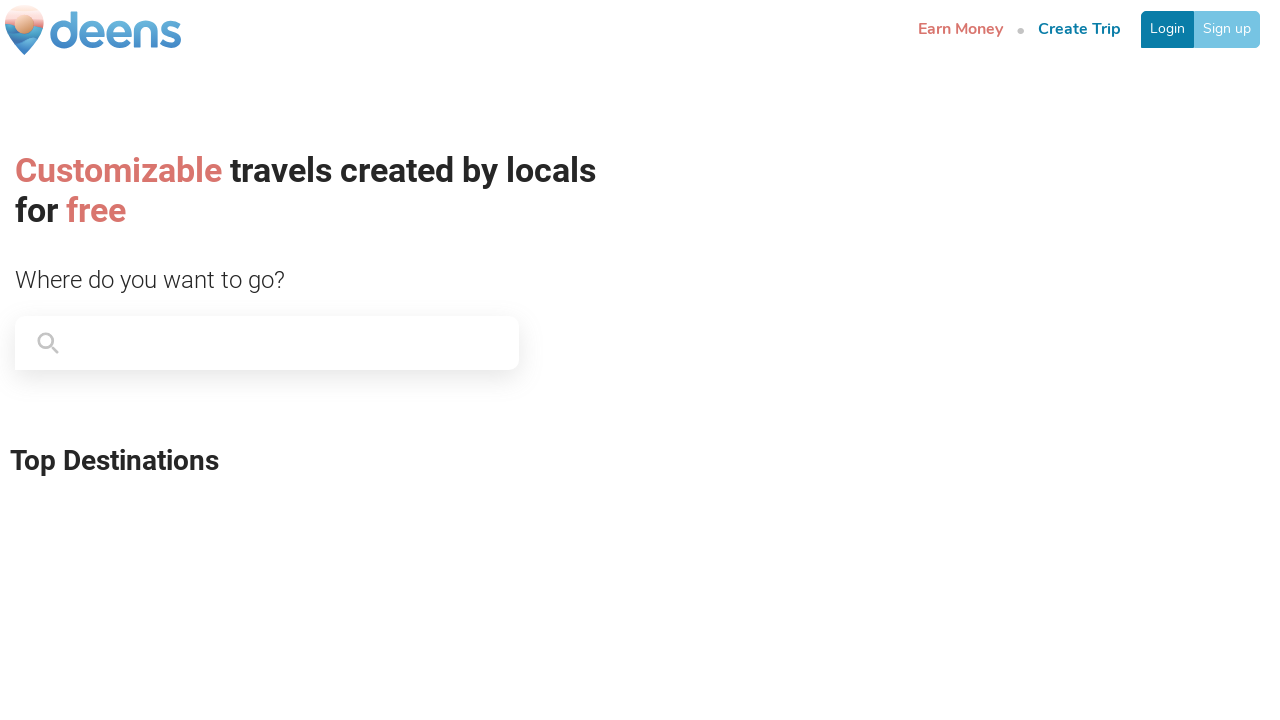

Located Help Center link in footer contact section
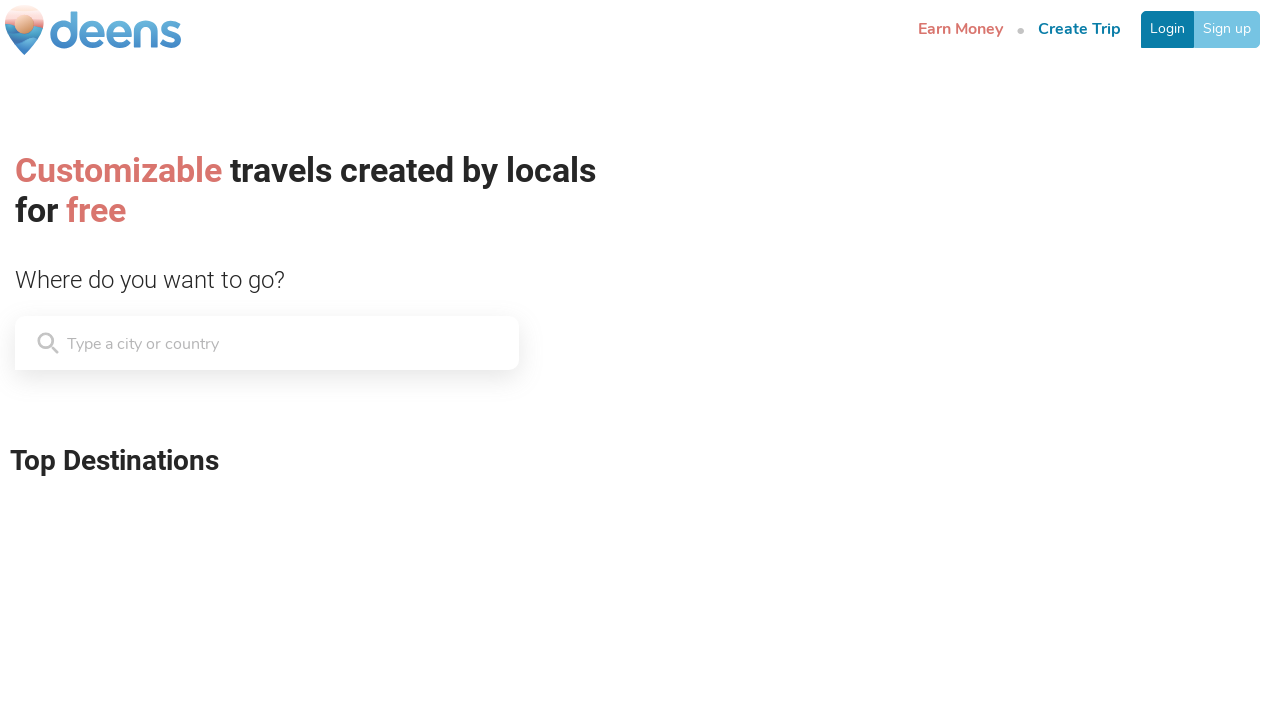

Clicked Help Center link in footer contact section at (997, 588) on text=Help Center
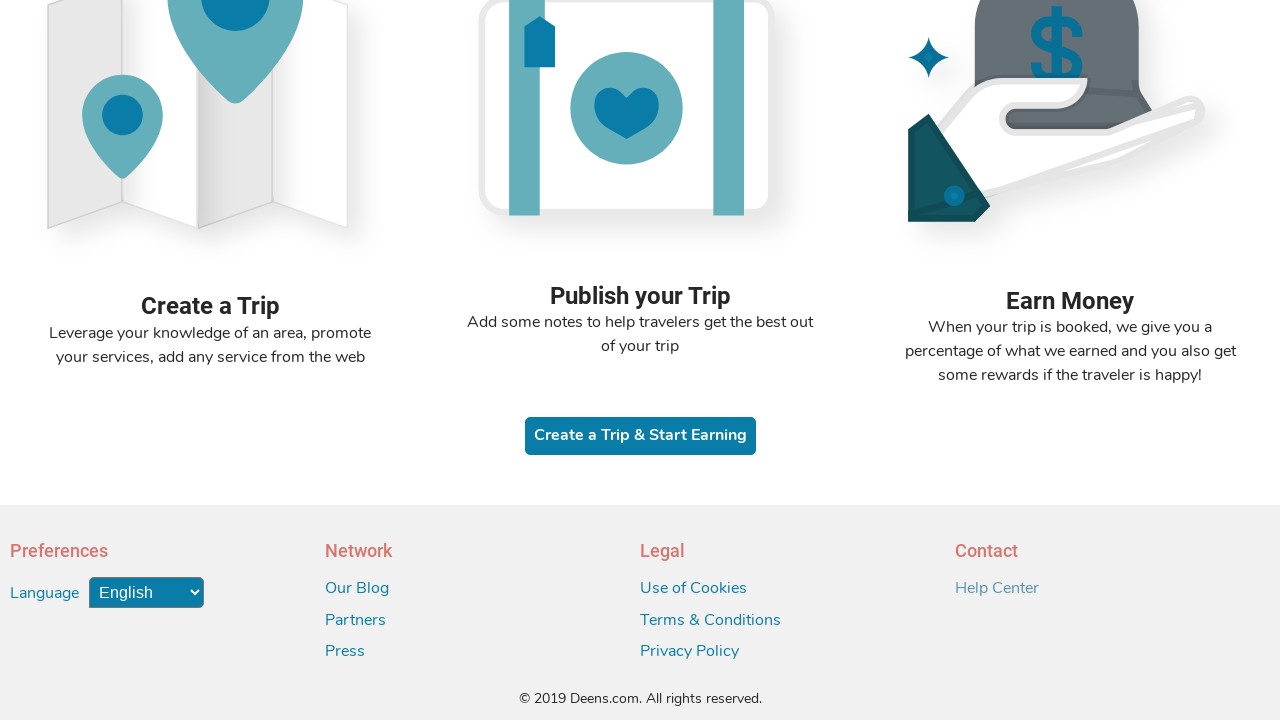

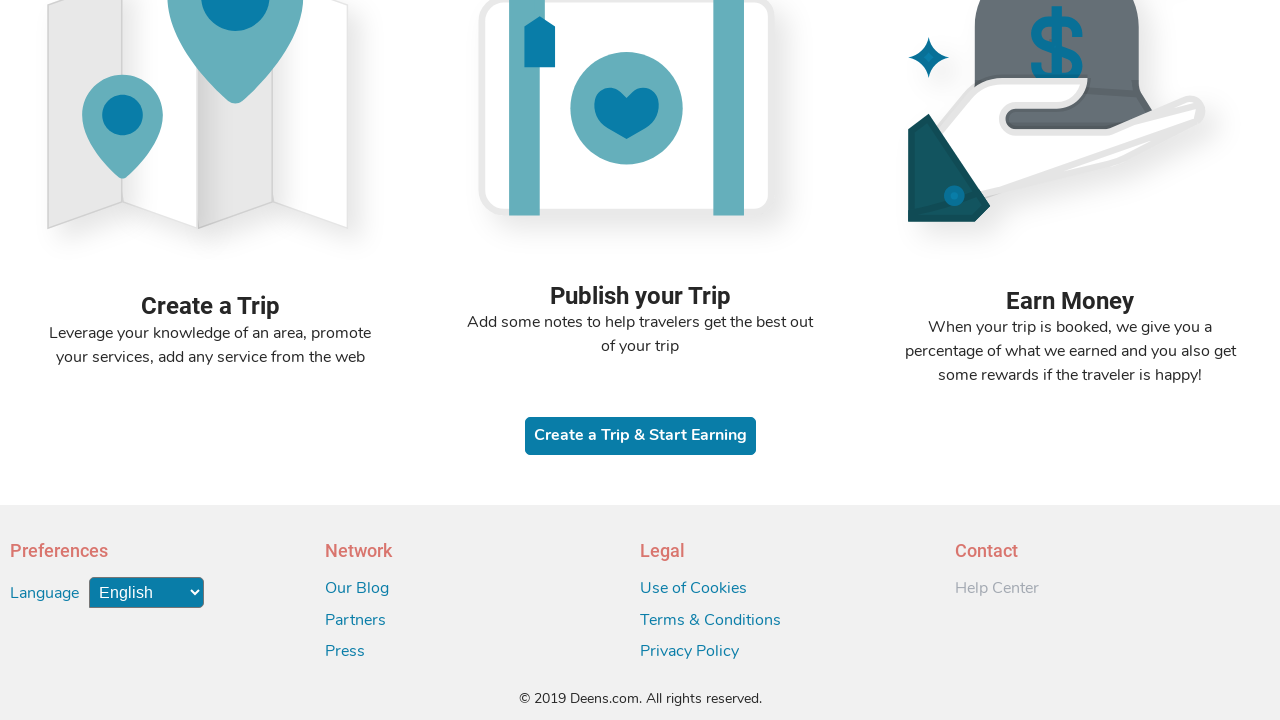